Tests browser window/tab handling by opening a new tab, switching to it, extracting text from the new tab, then closing it and returning to the main window

Starting URL: https://demoqa.com/browser-windows

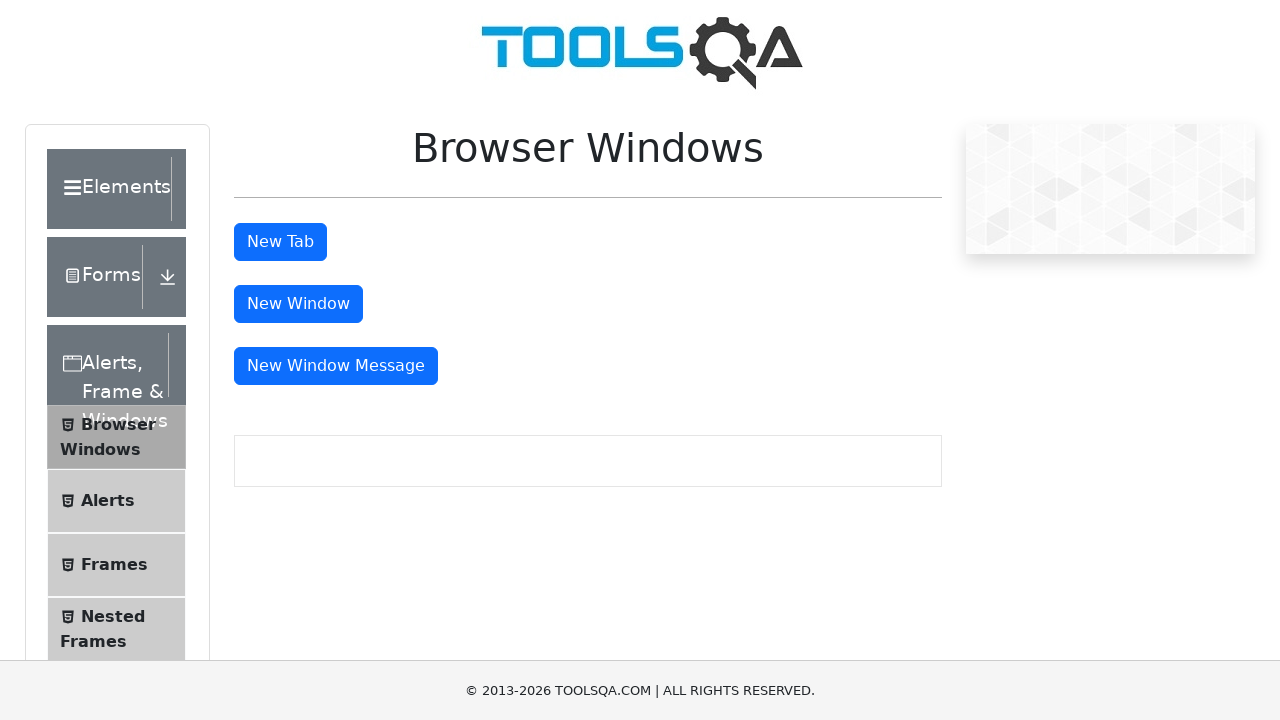

Navigated to demoqa.com/browser-windows
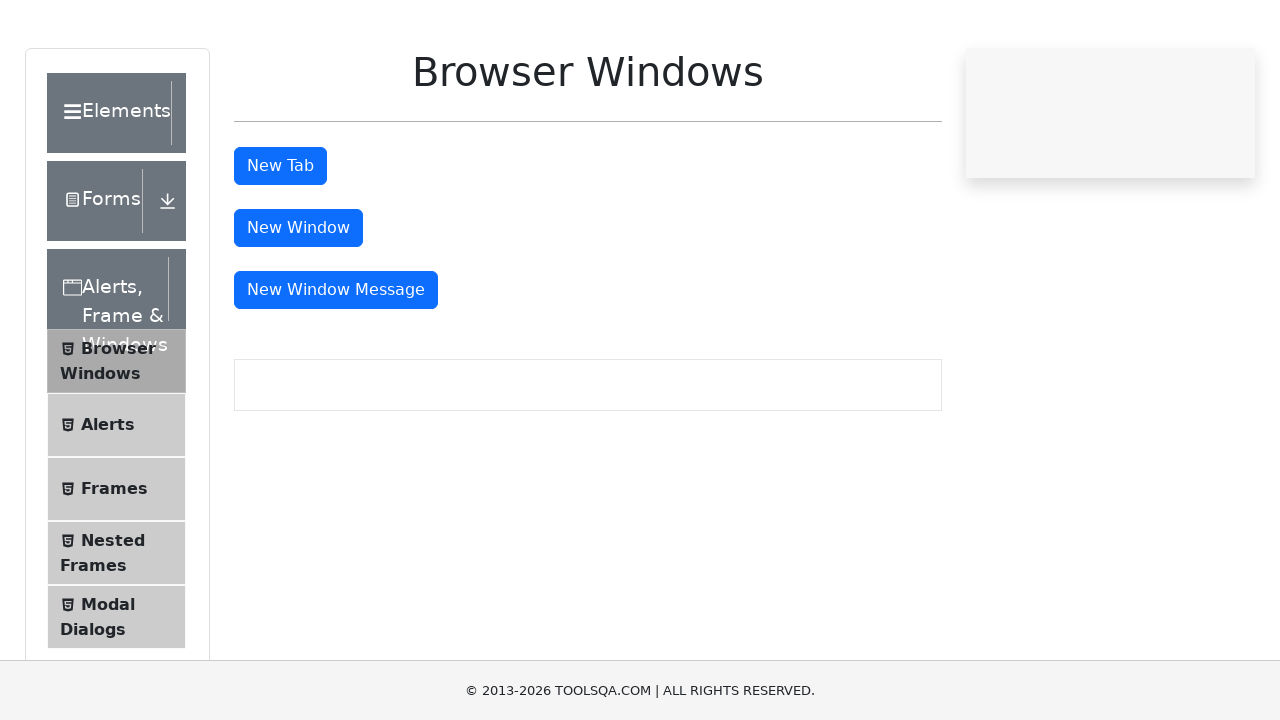

Clicked 'New Tab' button to open a new tab at (280, 242) on xpath=//button[normalize-space()='New Tab']
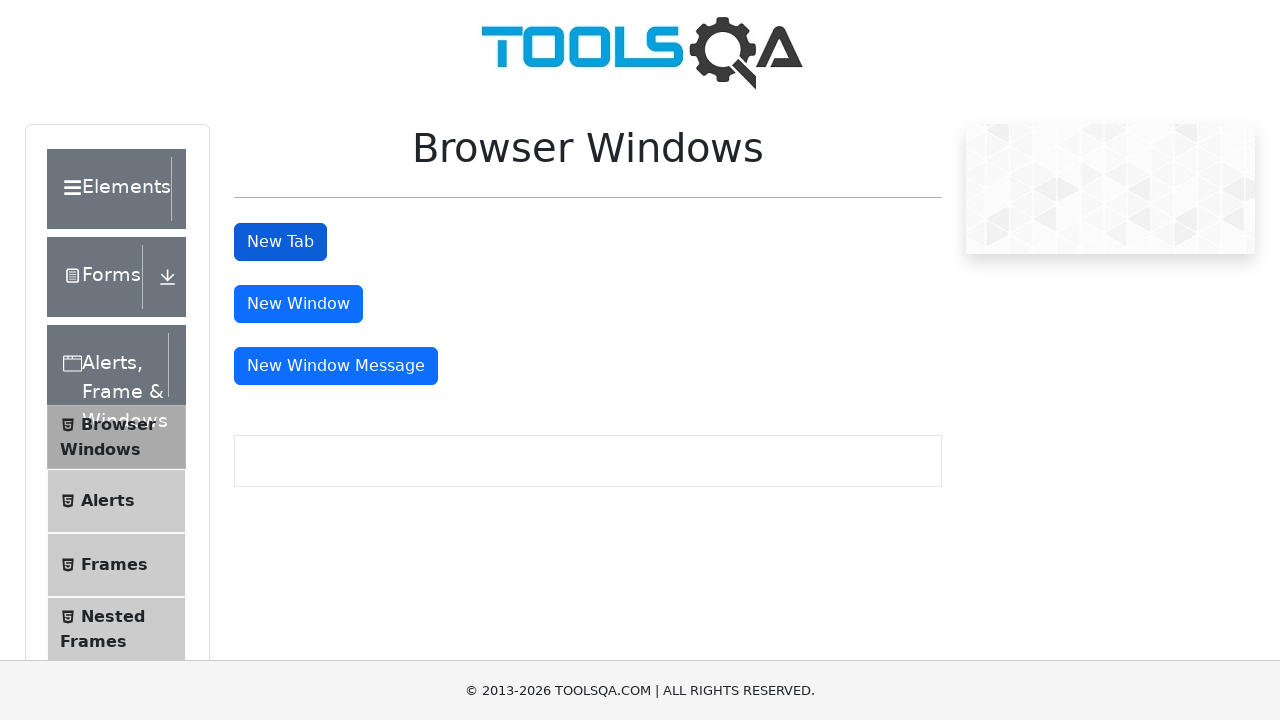

Retrieved all open pages/tabs from context
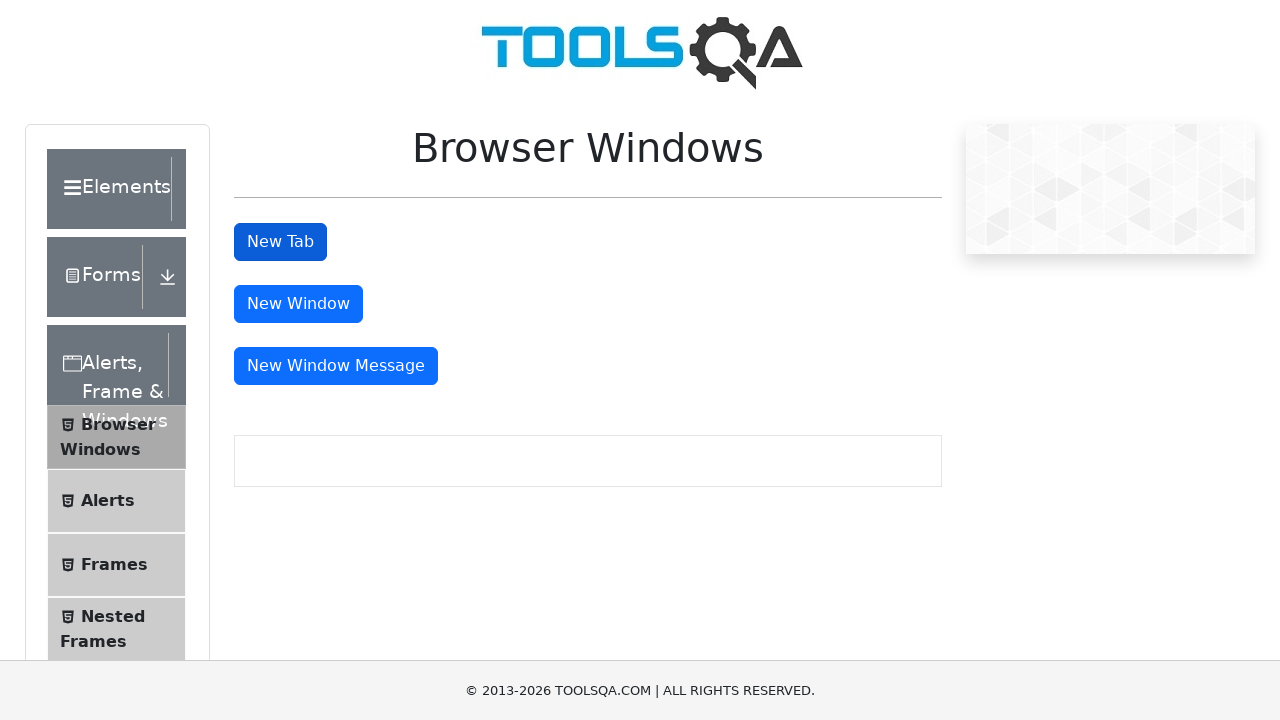

Switched to the newly opened tab
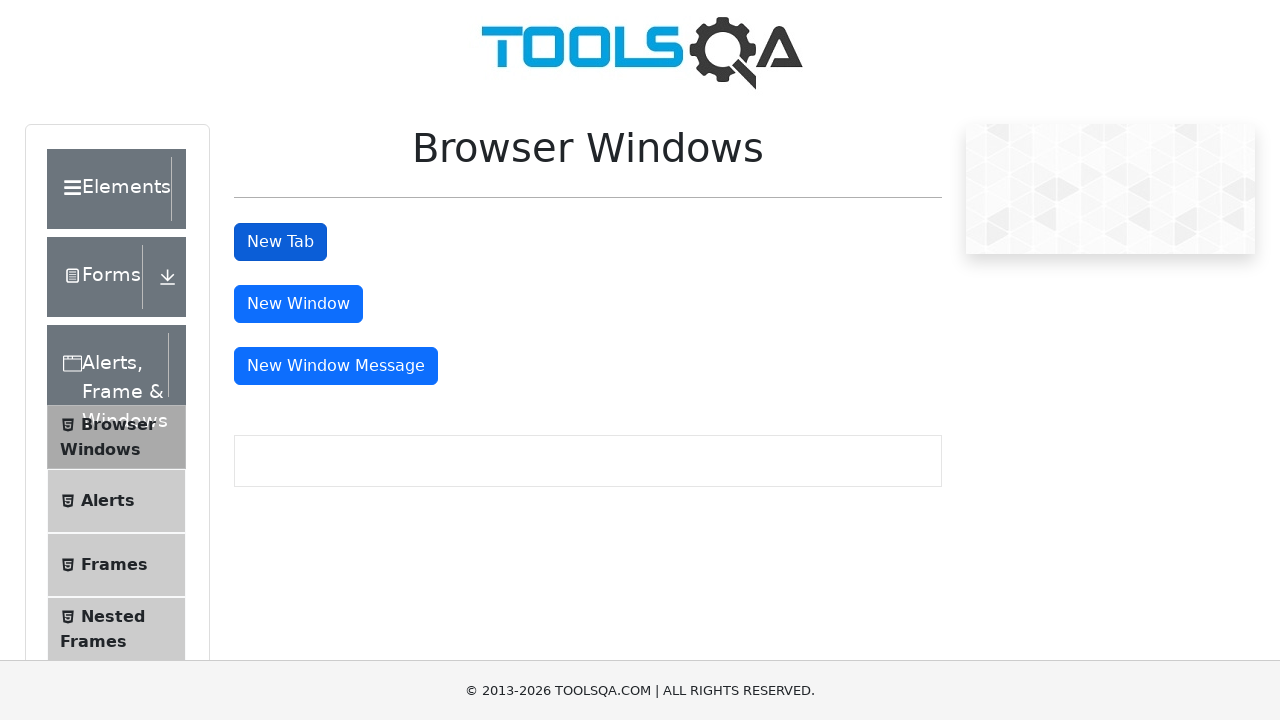

Extracted heading text from new tab: 'This is a sample page'
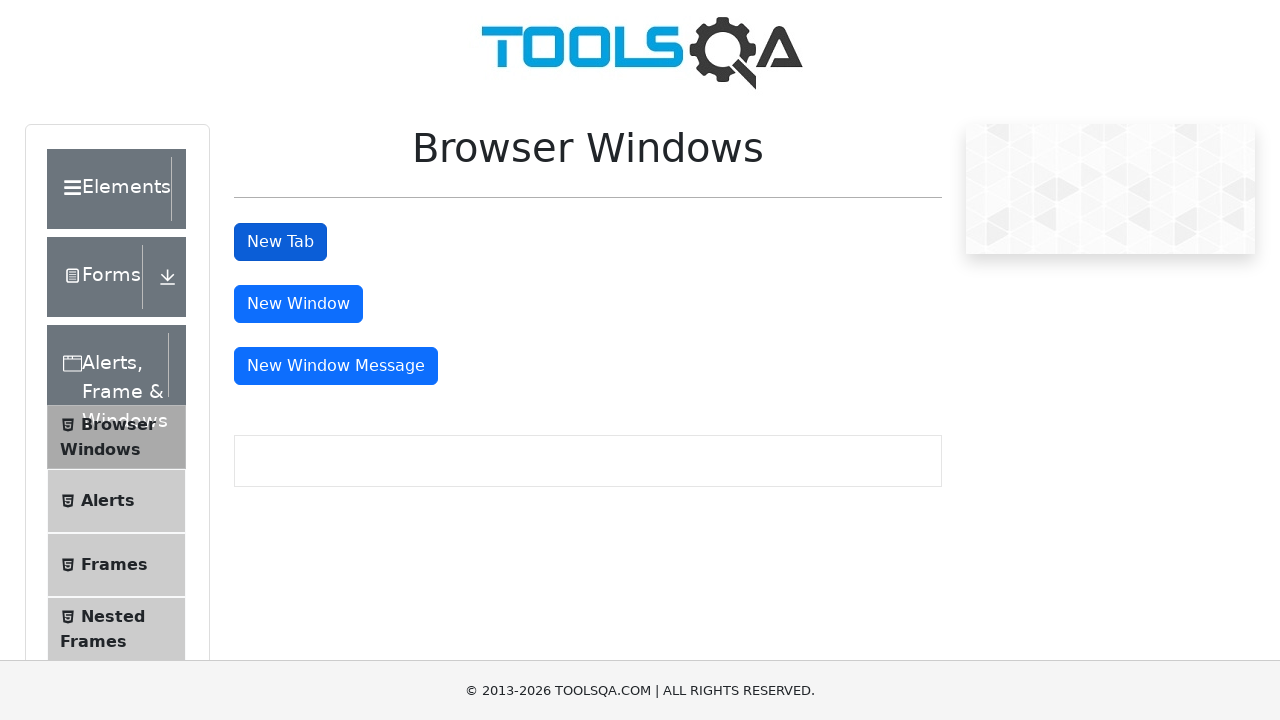

Closed the new tab
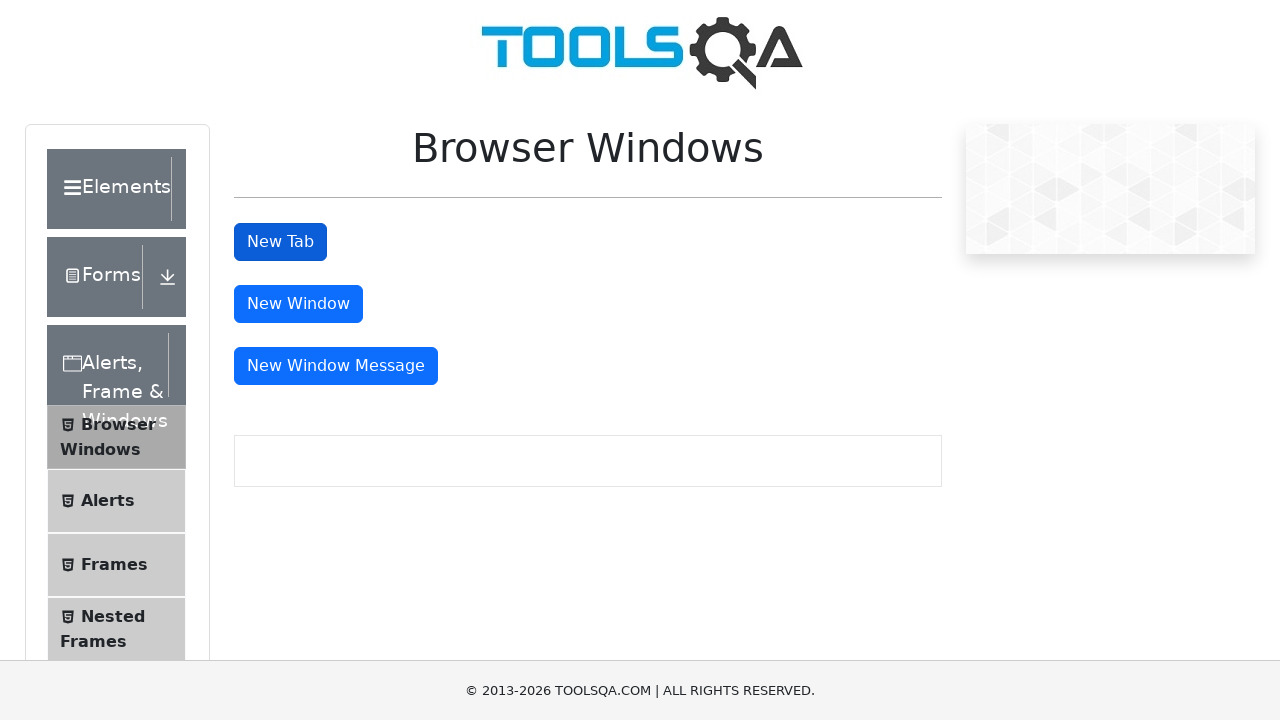

Back to main window at URL: https://demoqa.com/browser-windows
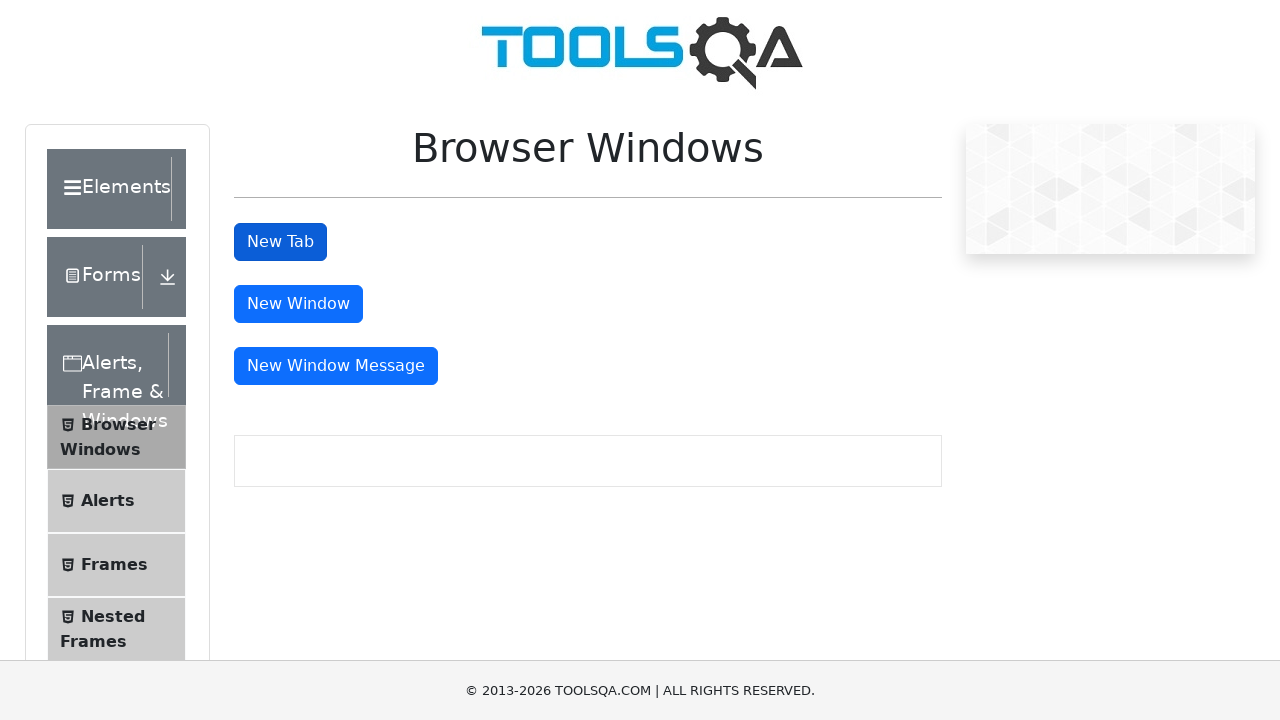

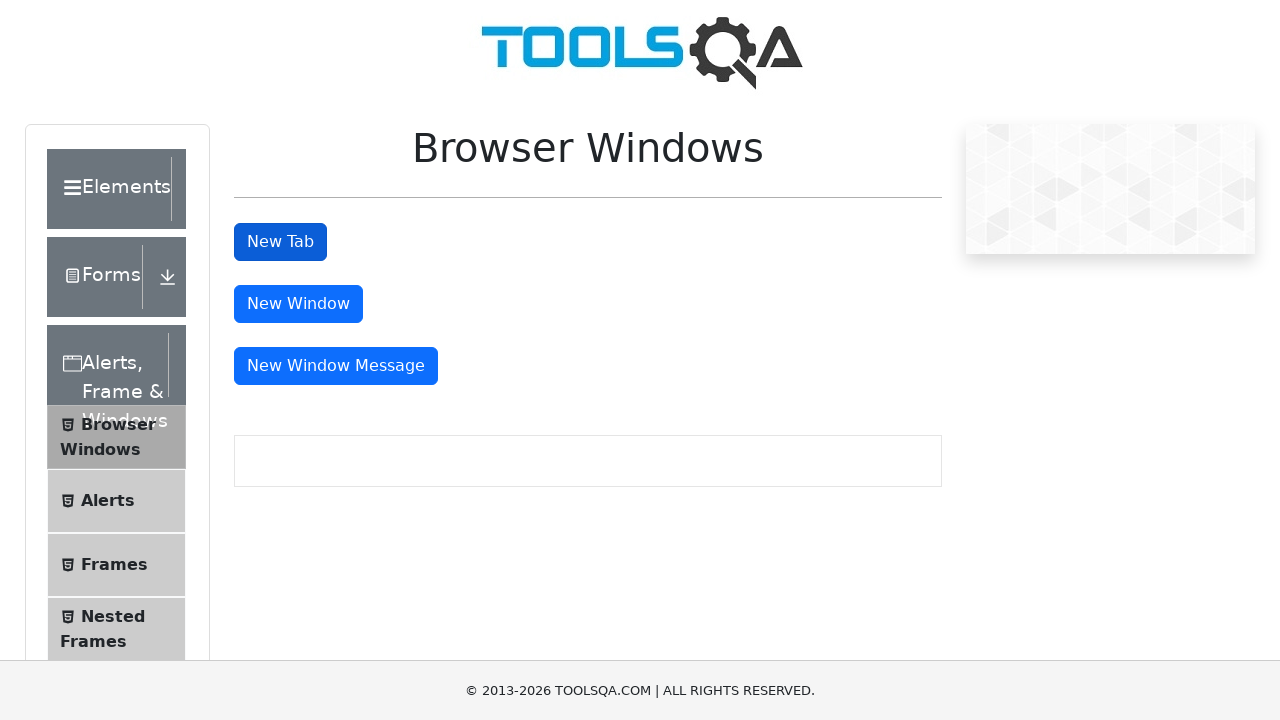